Scrolls to the Collections link on the AJIO website and verifies the element is accessible

Starting URL: https://www.ajio.com/

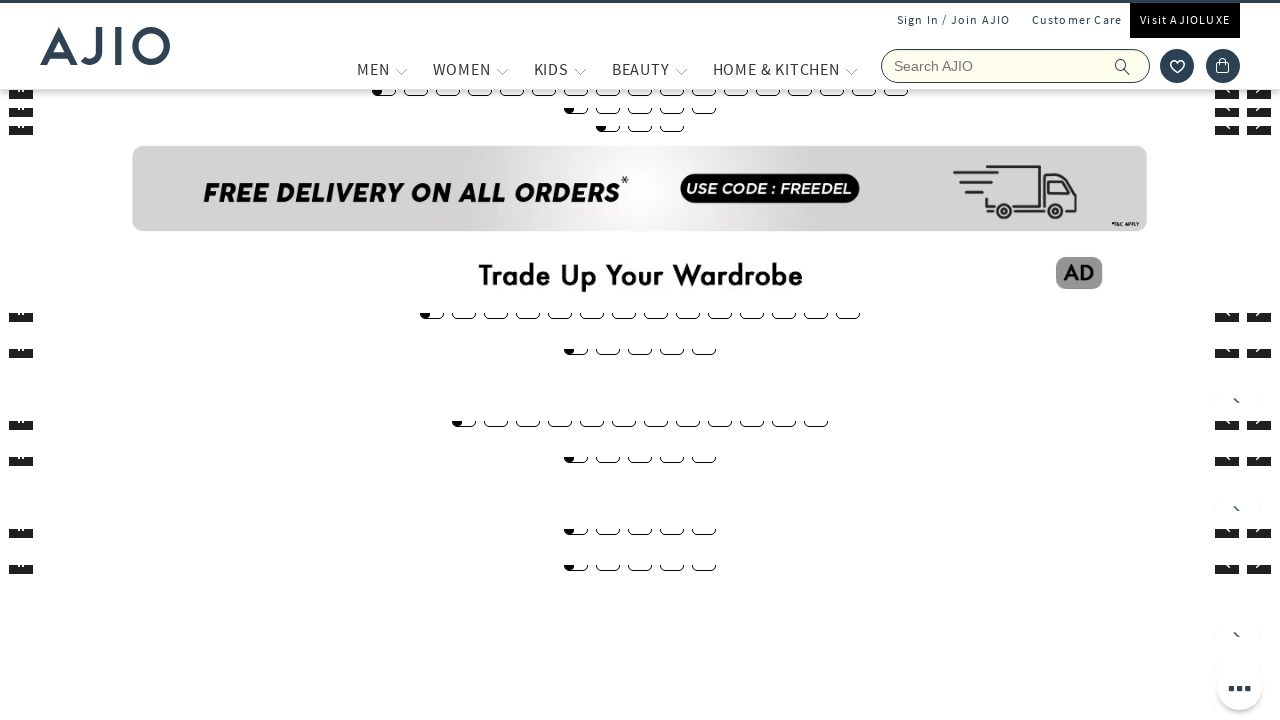

Located Collections link element on AJIO website
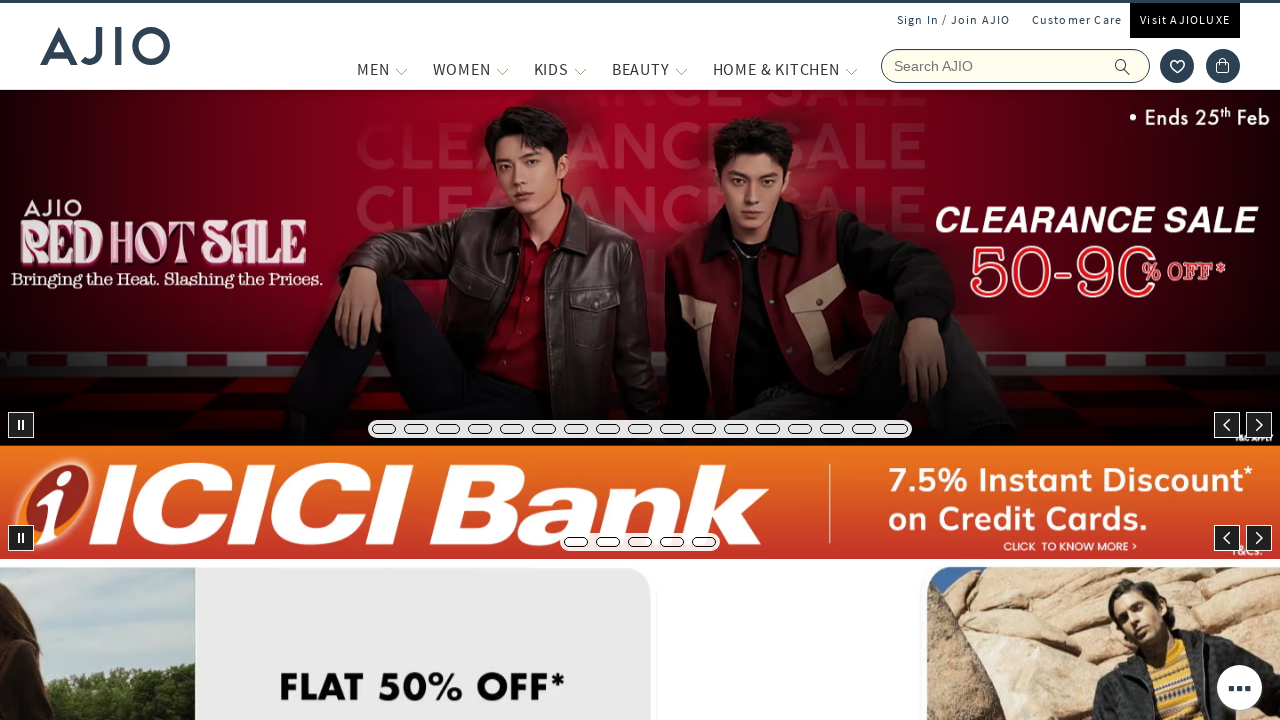

Scrolled to Collections link to bring it into view
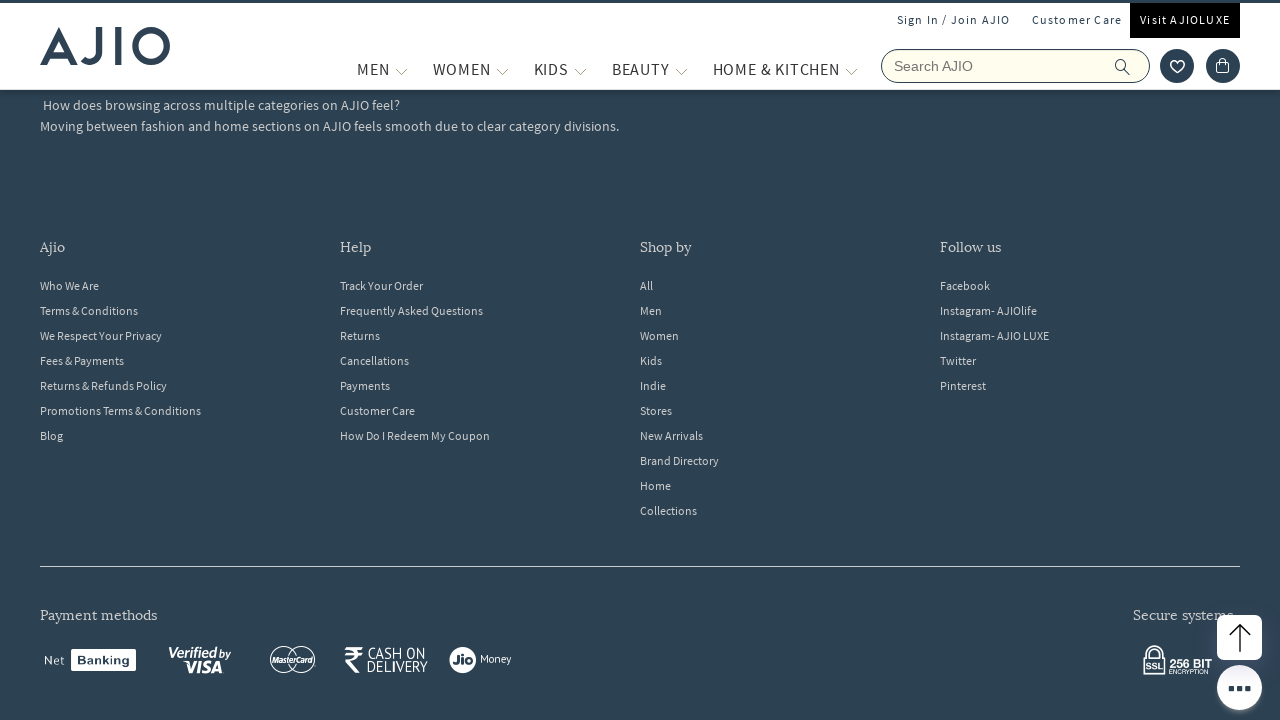

Verified Collections link is visible
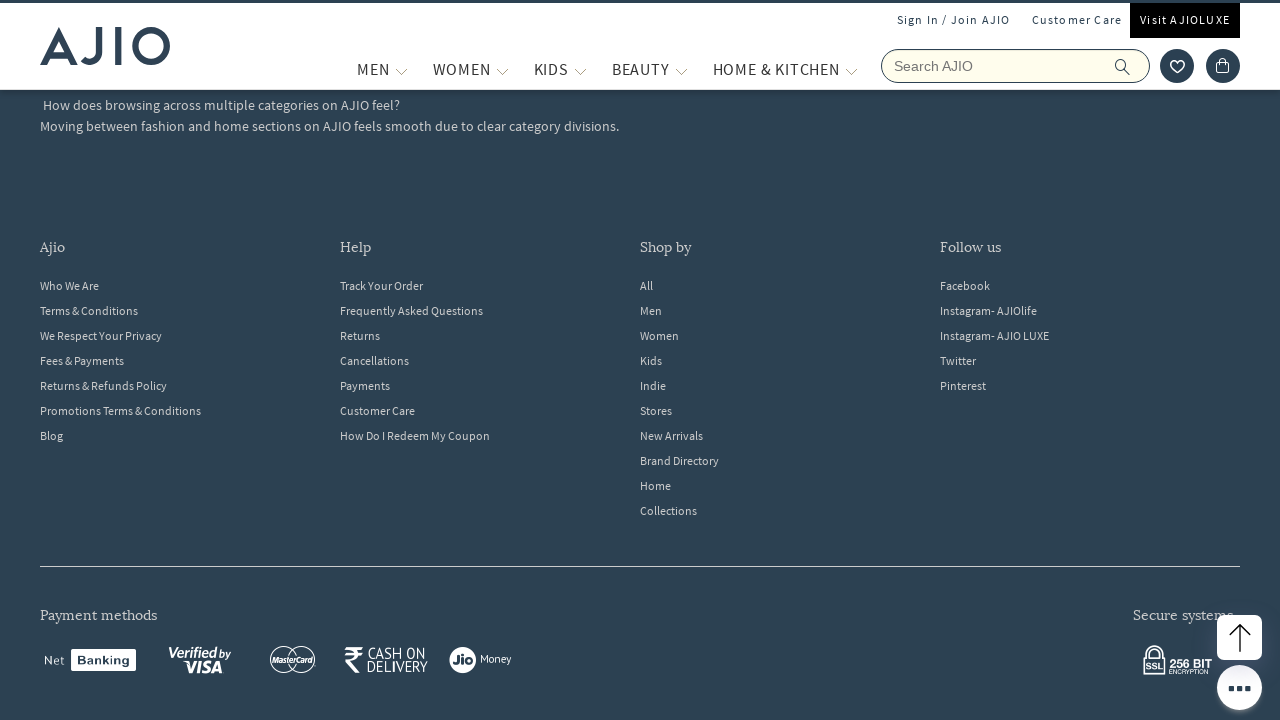

Retrieved text content from Collections link: 'Collections'
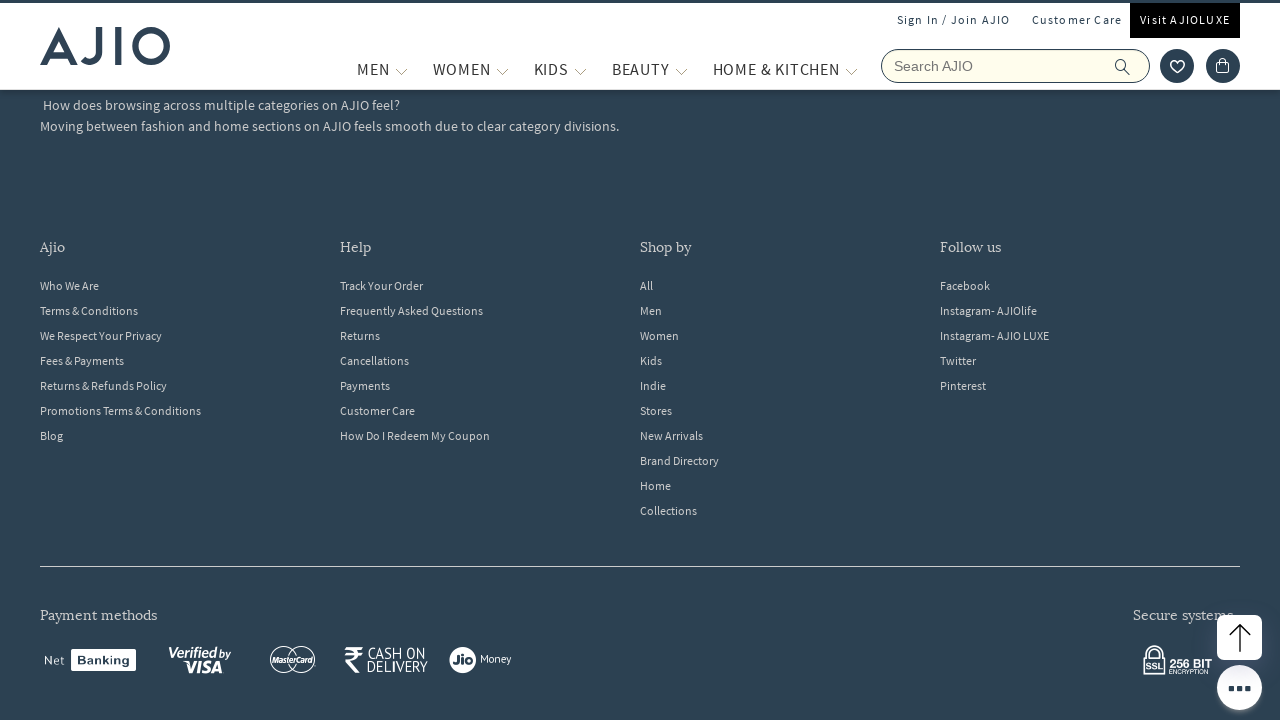

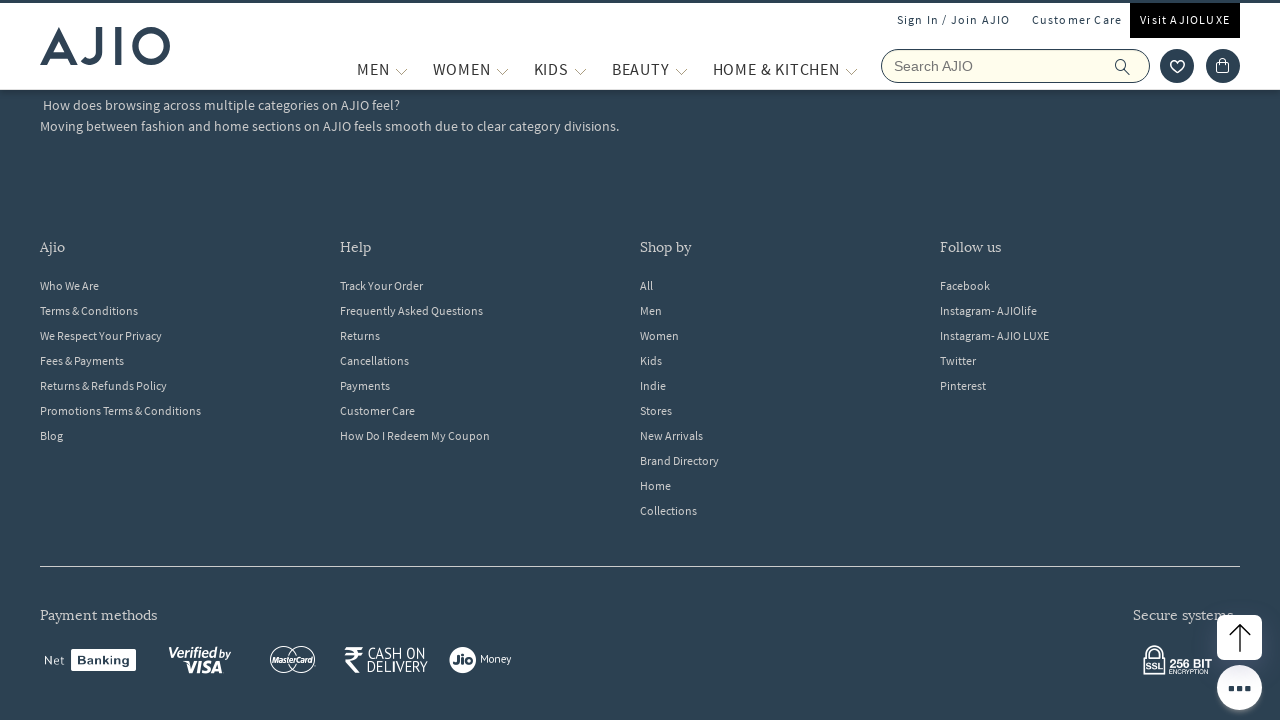